Tests Bootstrap search dropdown by scrolling to country dropdown, selecting options using different approaches, and searching/selecting a country from search results

Starting URL: https://www.dummyticket.com/dummy-ticket-for-visa-application/

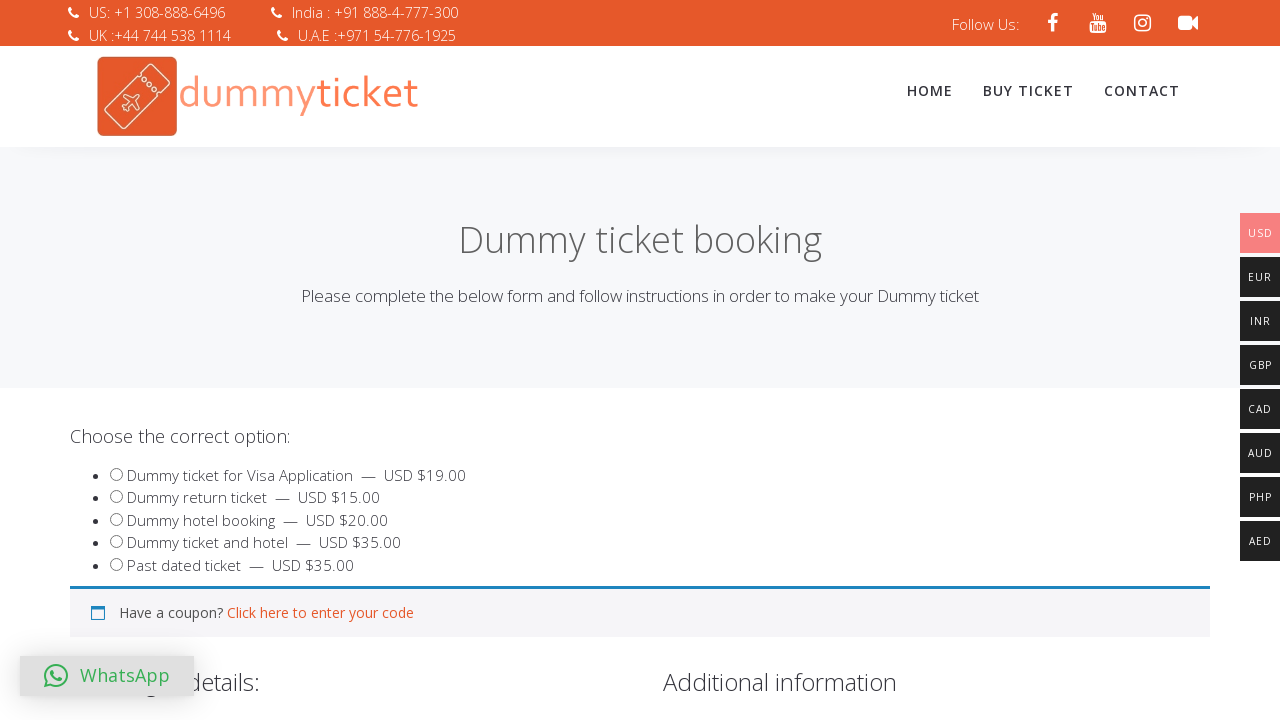

Scrolled country dropdown into view
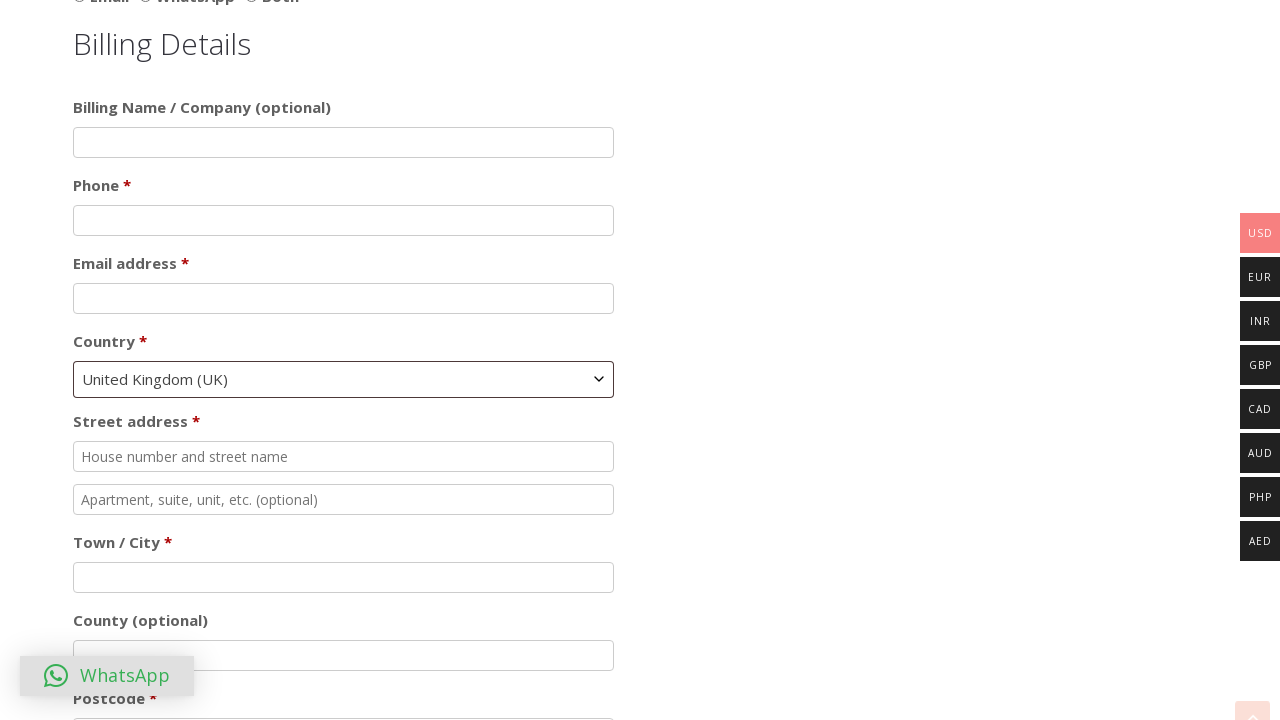

Selected country dropdown option by index 12 on #billing_country
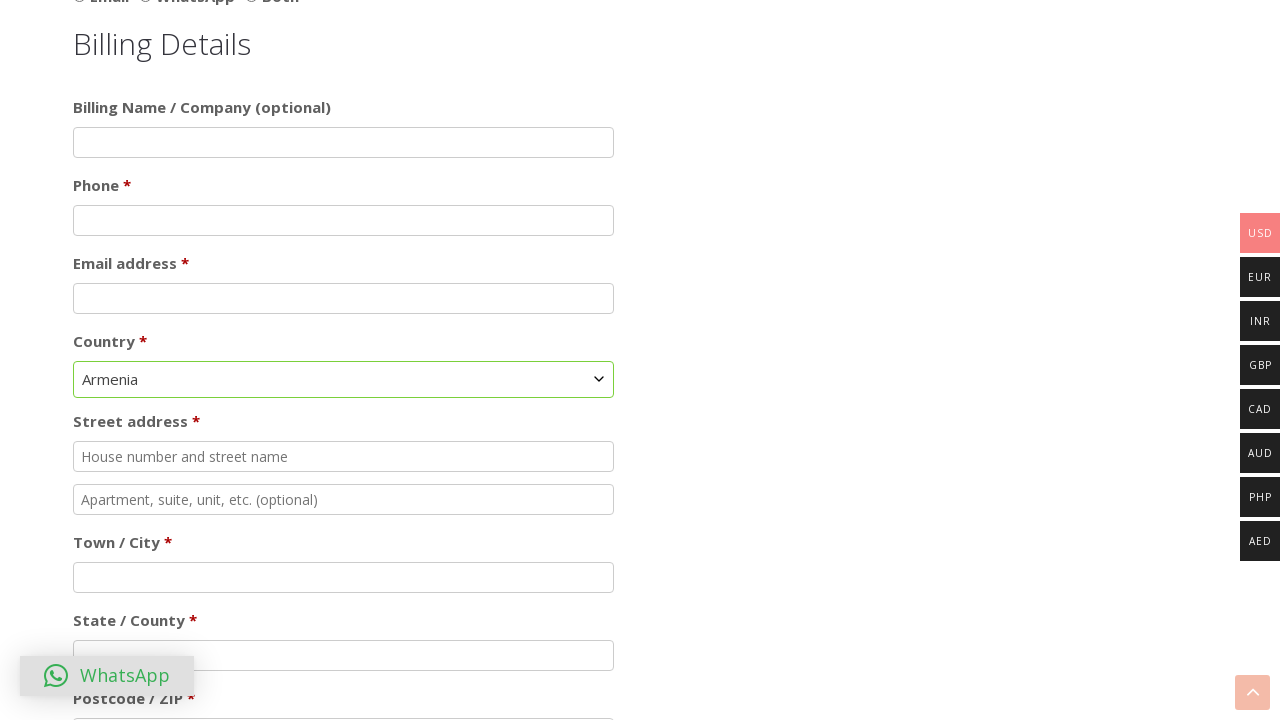

Selected Denmark from country dropdown by label on #billing_country
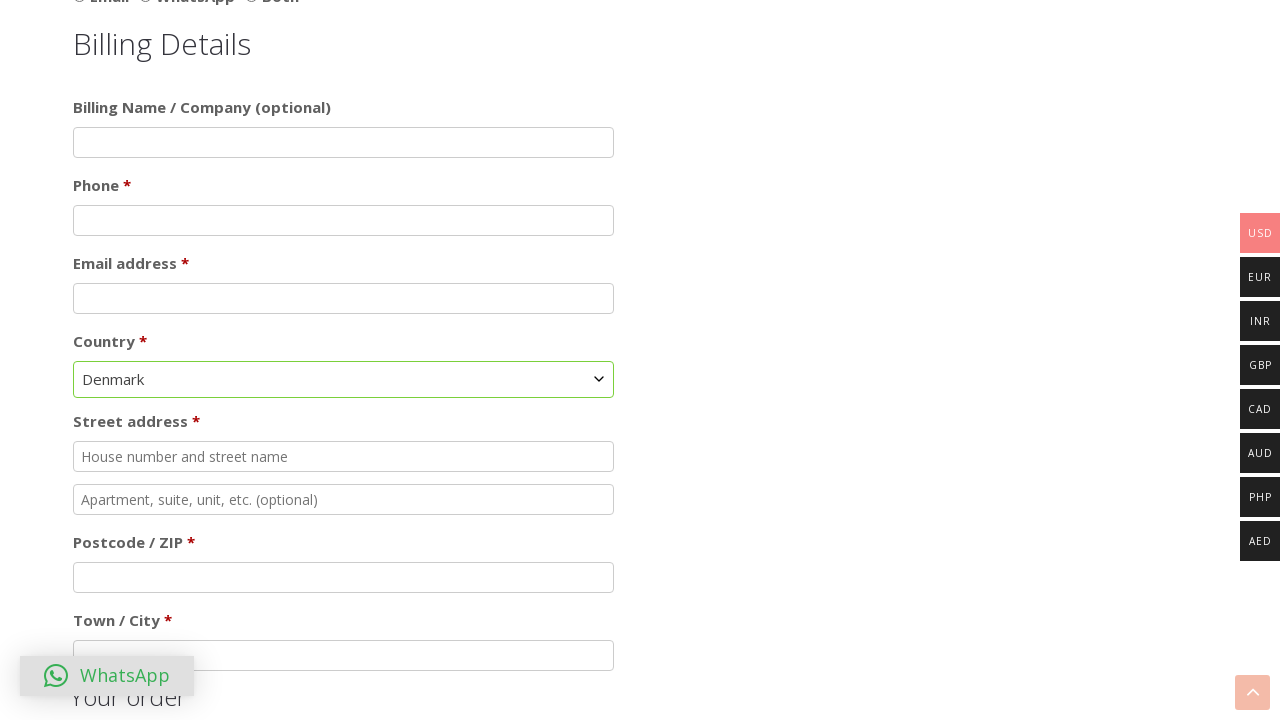

Selected Cyprus from country dropdown by value 'CY' on #billing_country
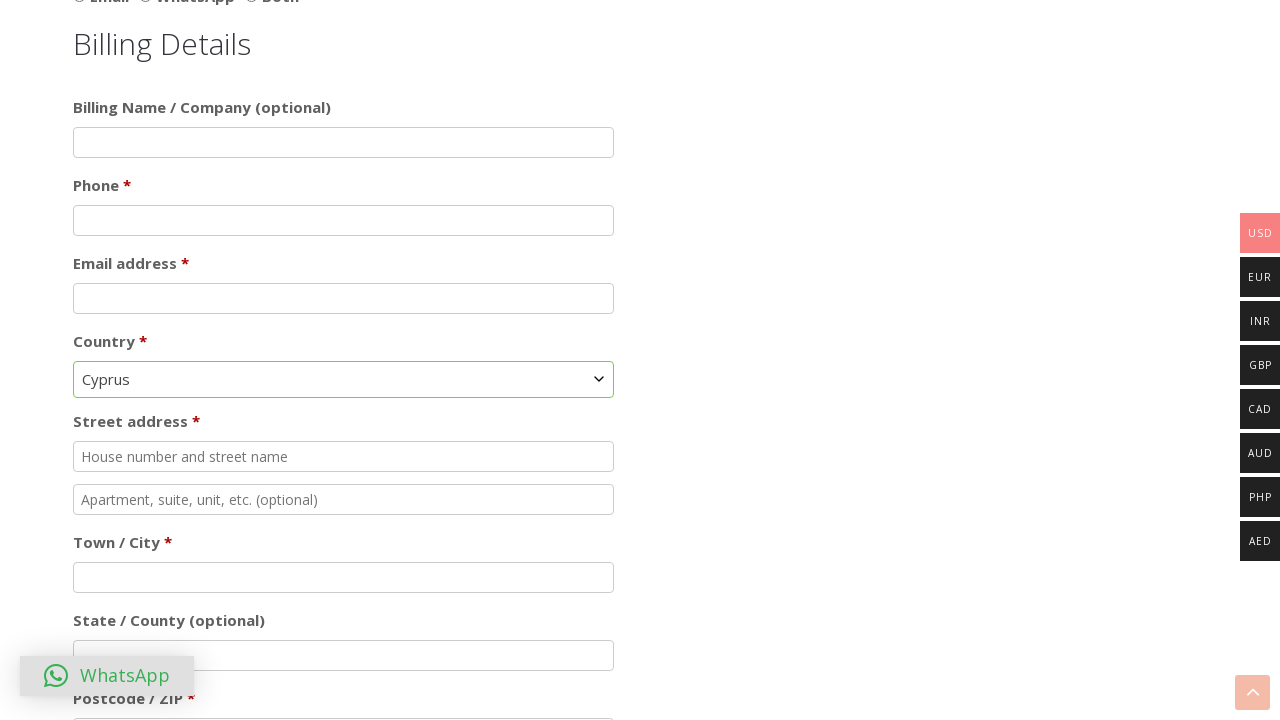

Clicked on country selection dropdown to open search at (344, 379) on #billing_country_field .selection
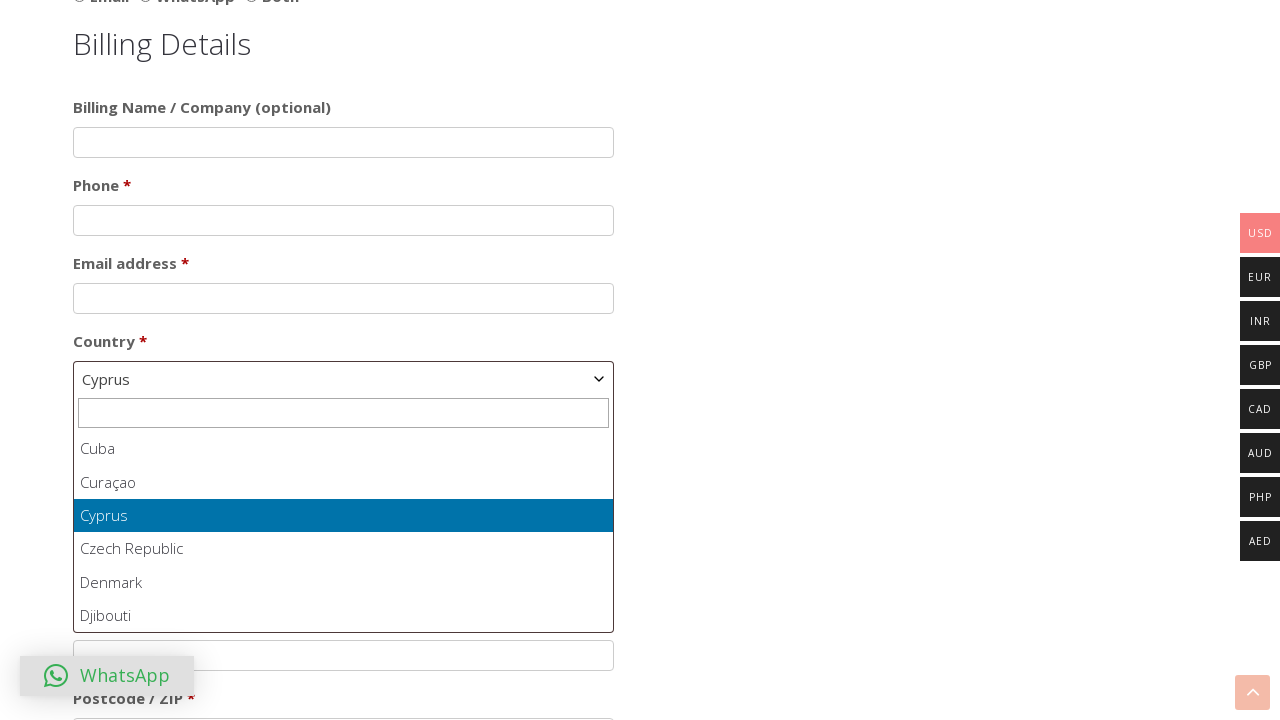

Typed 'Mal' in country search field to filter results
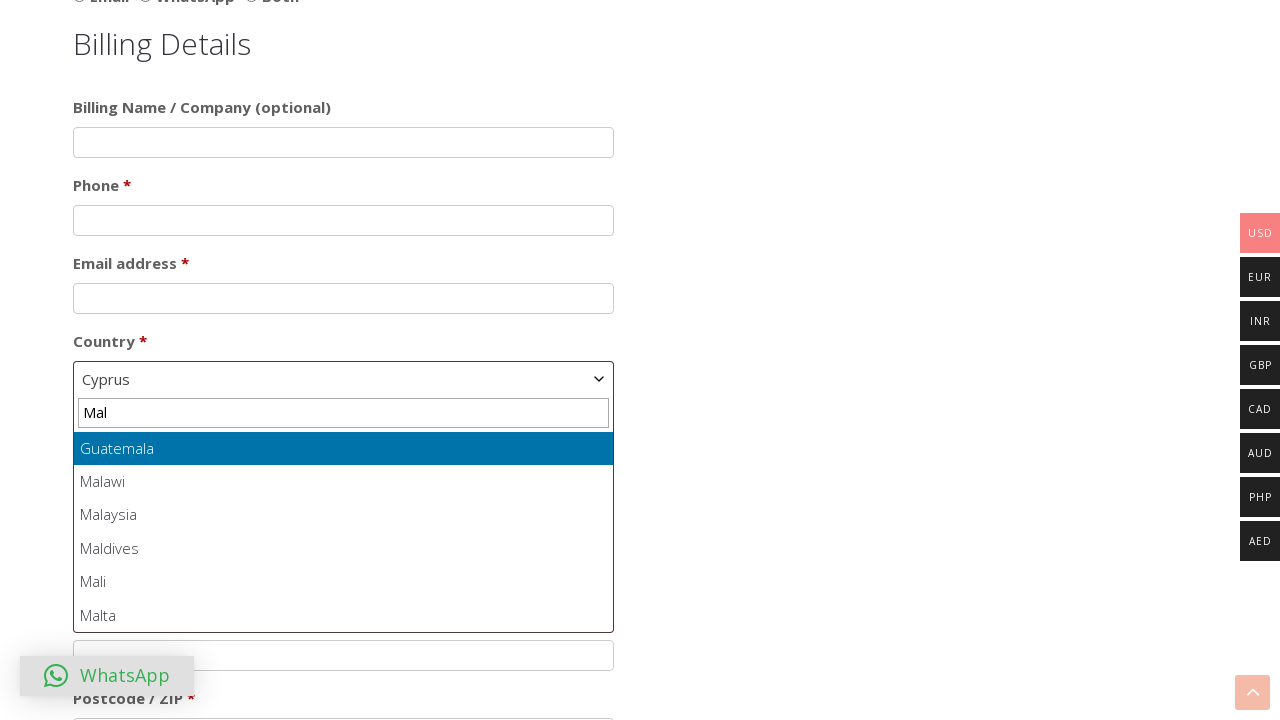

Selected Maldives from filtered search results at (344, 549) on xpath=//li[@role="option" and text()="Maldives"]
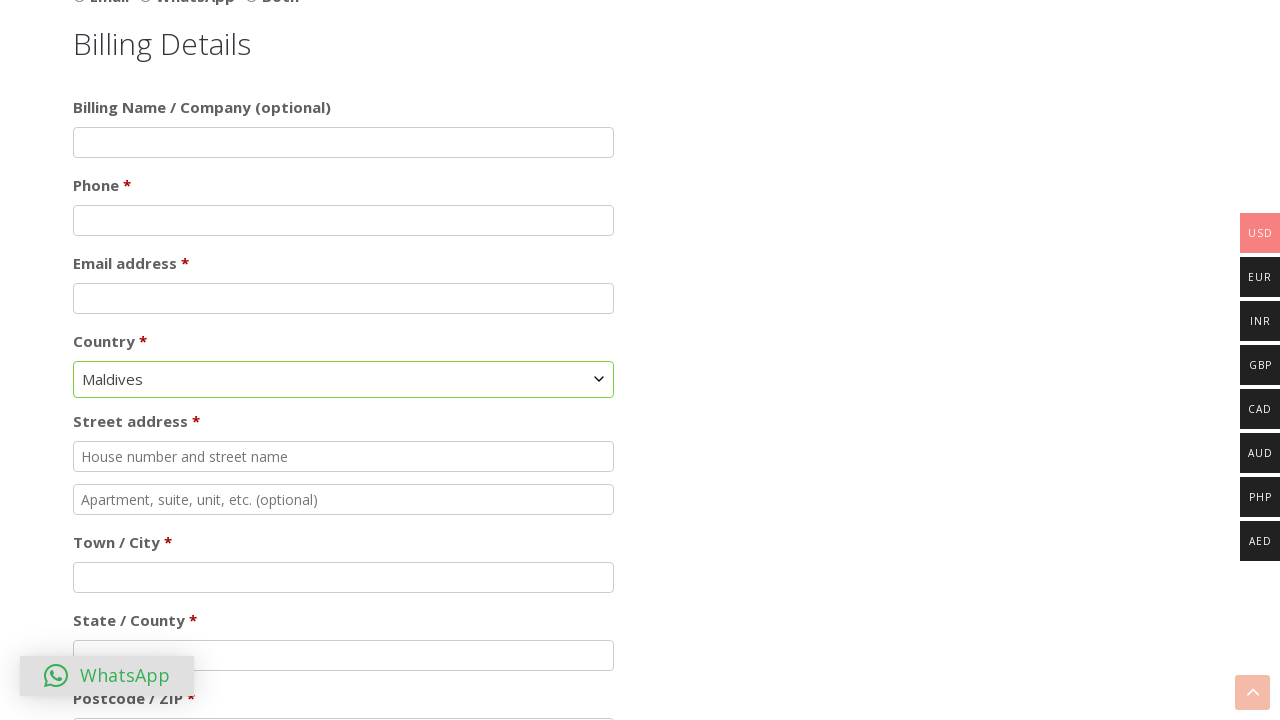

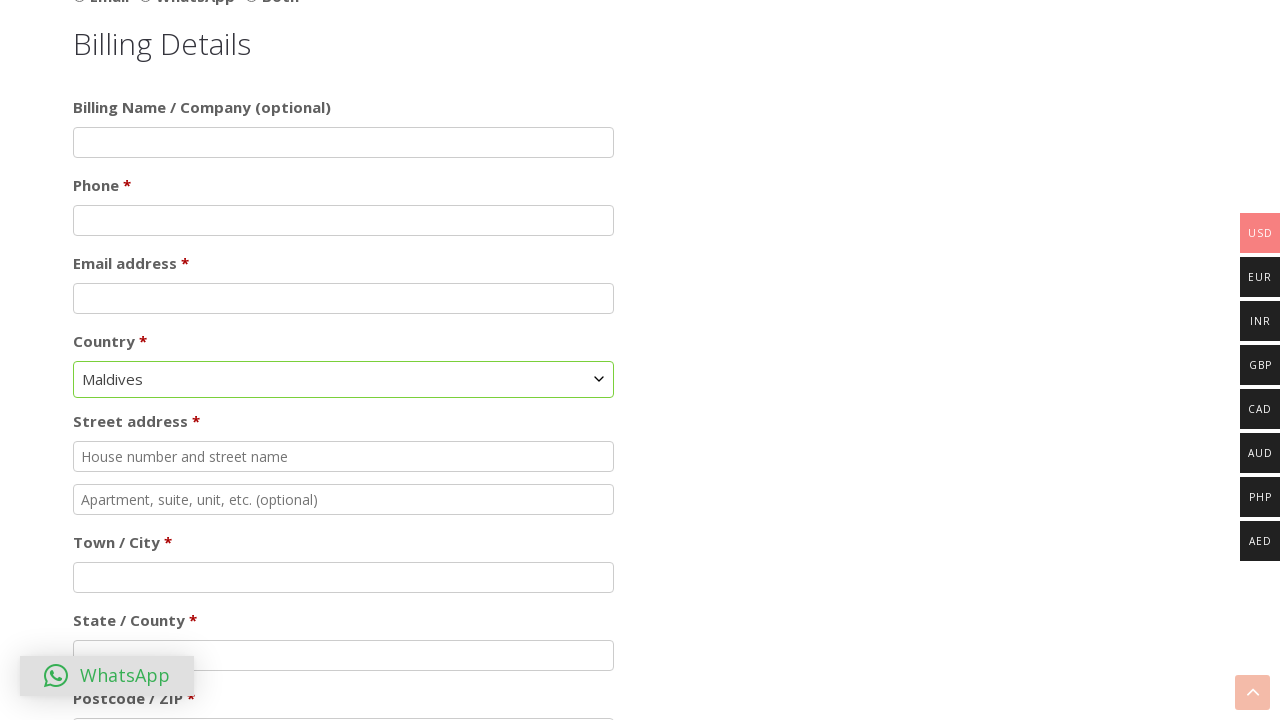